Tests form validation by attempting to submit the practice form without filling required fields.

Starting URL: https://demoqa.com

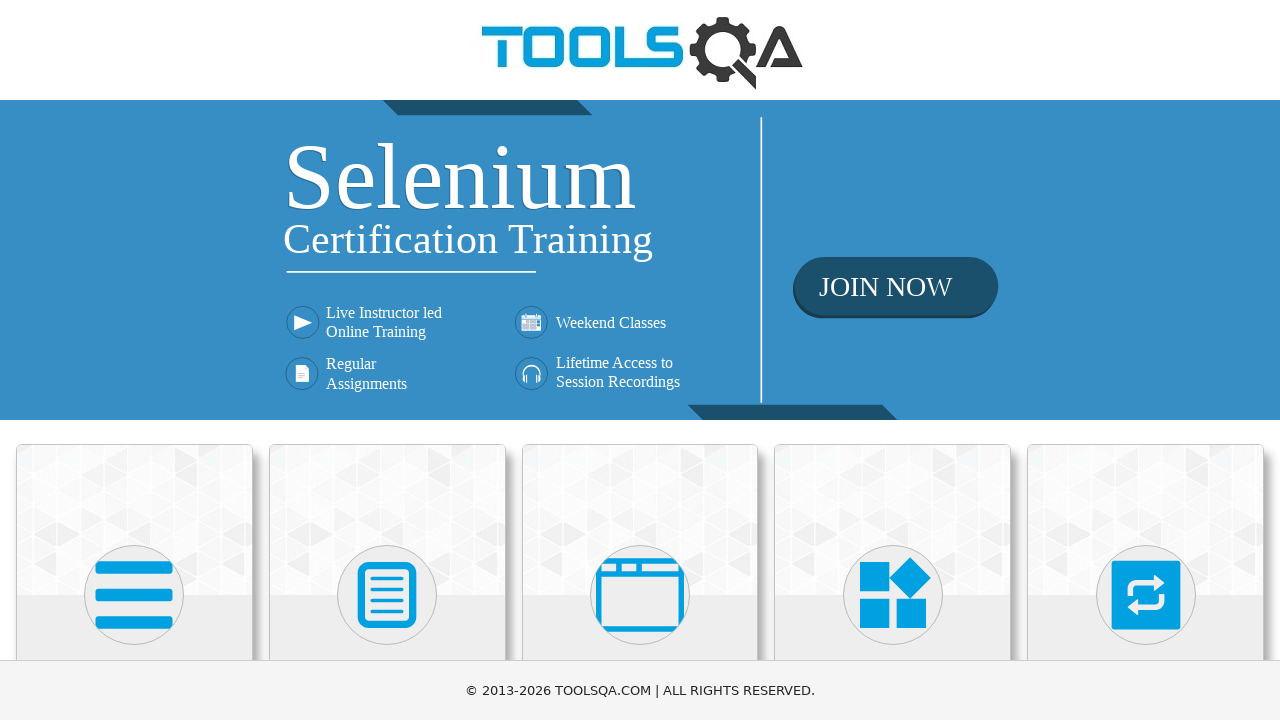

Clicked on Forms category at (387, 360) on text=Forms
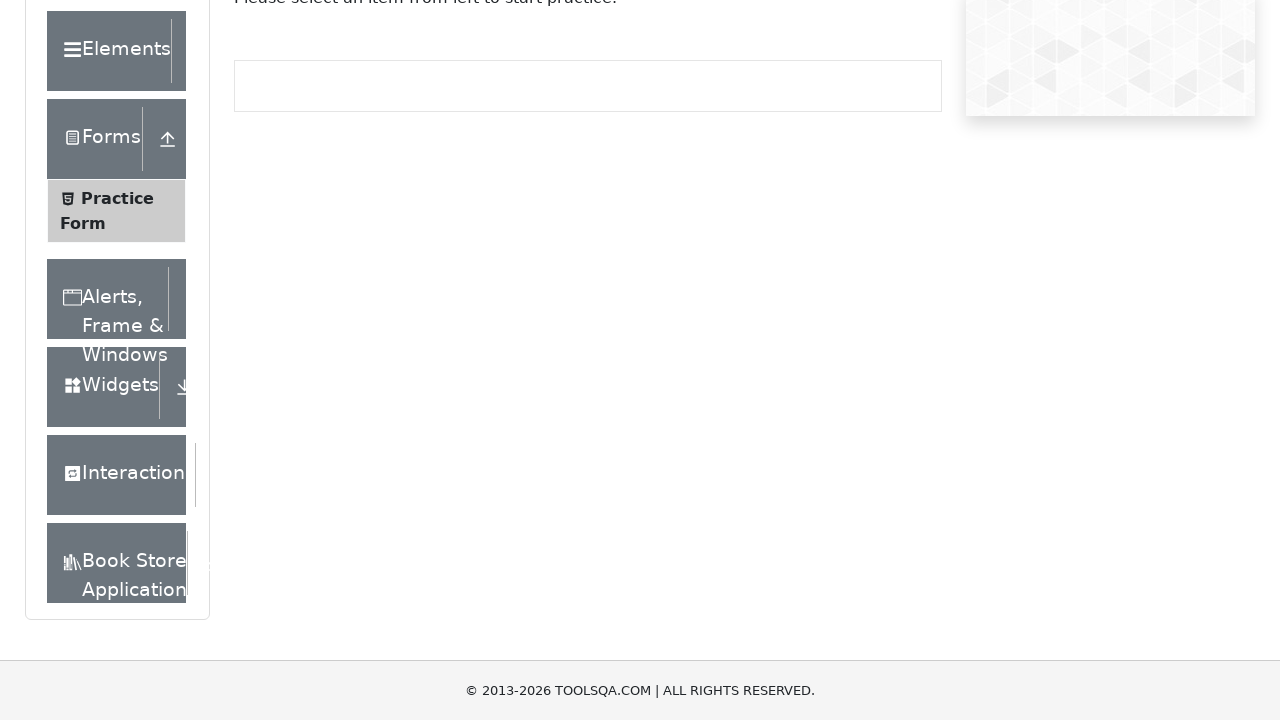

Forms page loaded
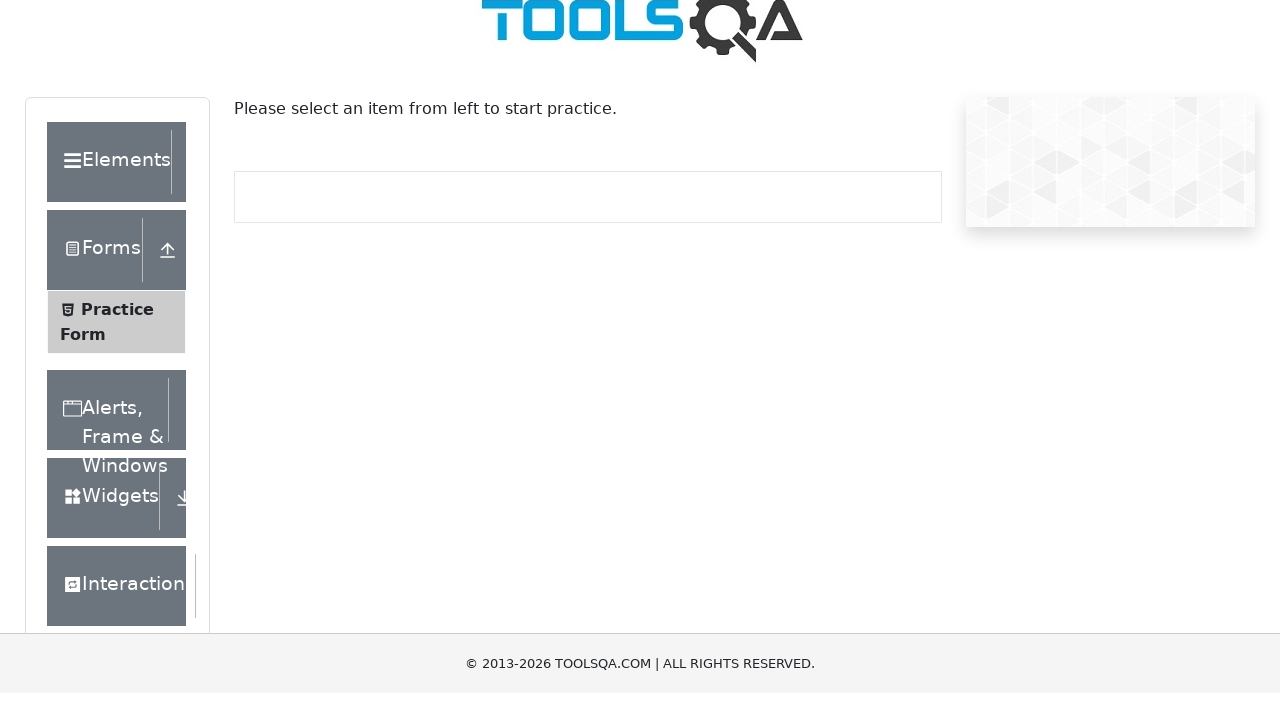

Clicked on Practice Form at (117, 336) on span:text("Practice Form")
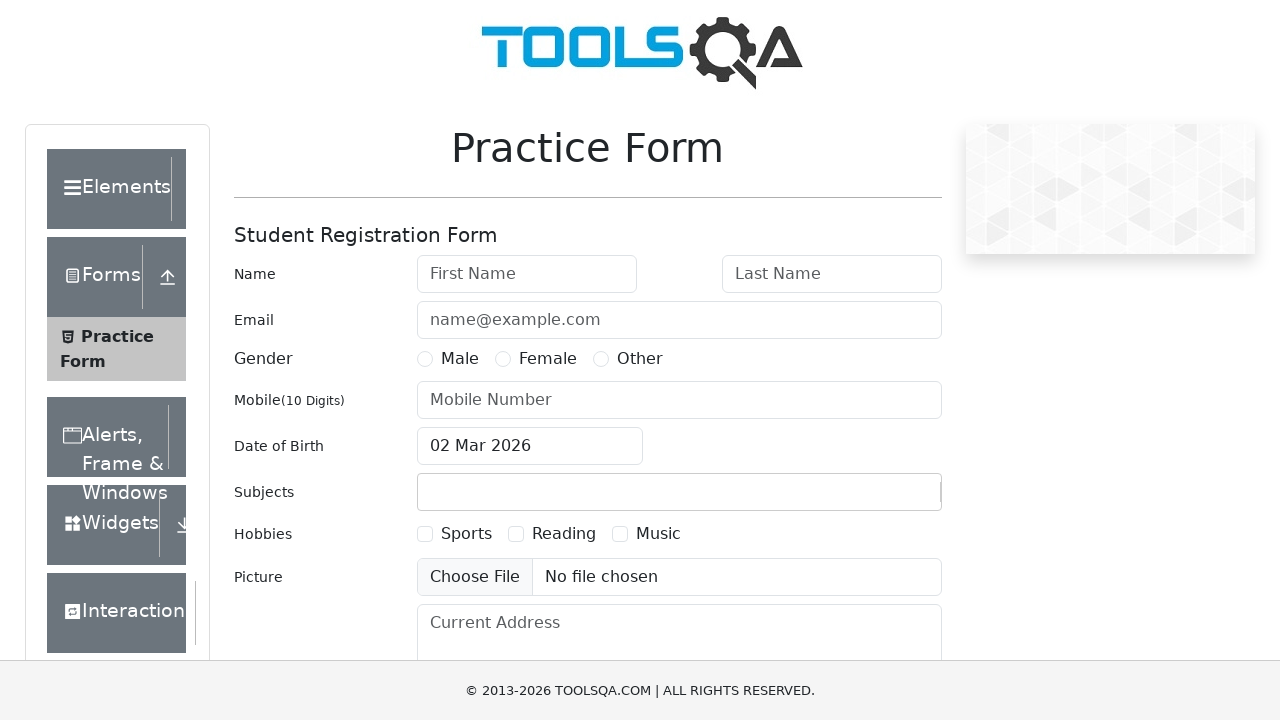

Practice Form page loaded
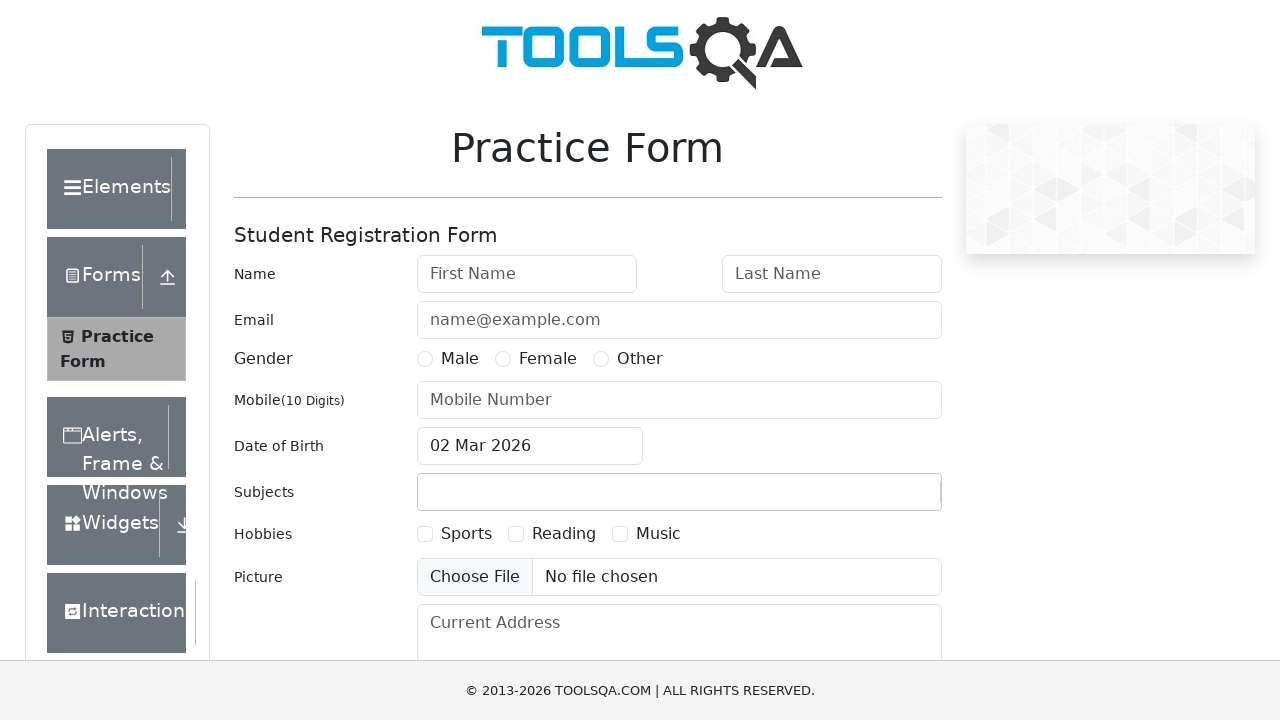

Attempted to submit form without filling required fields at (885, 499) on #submit
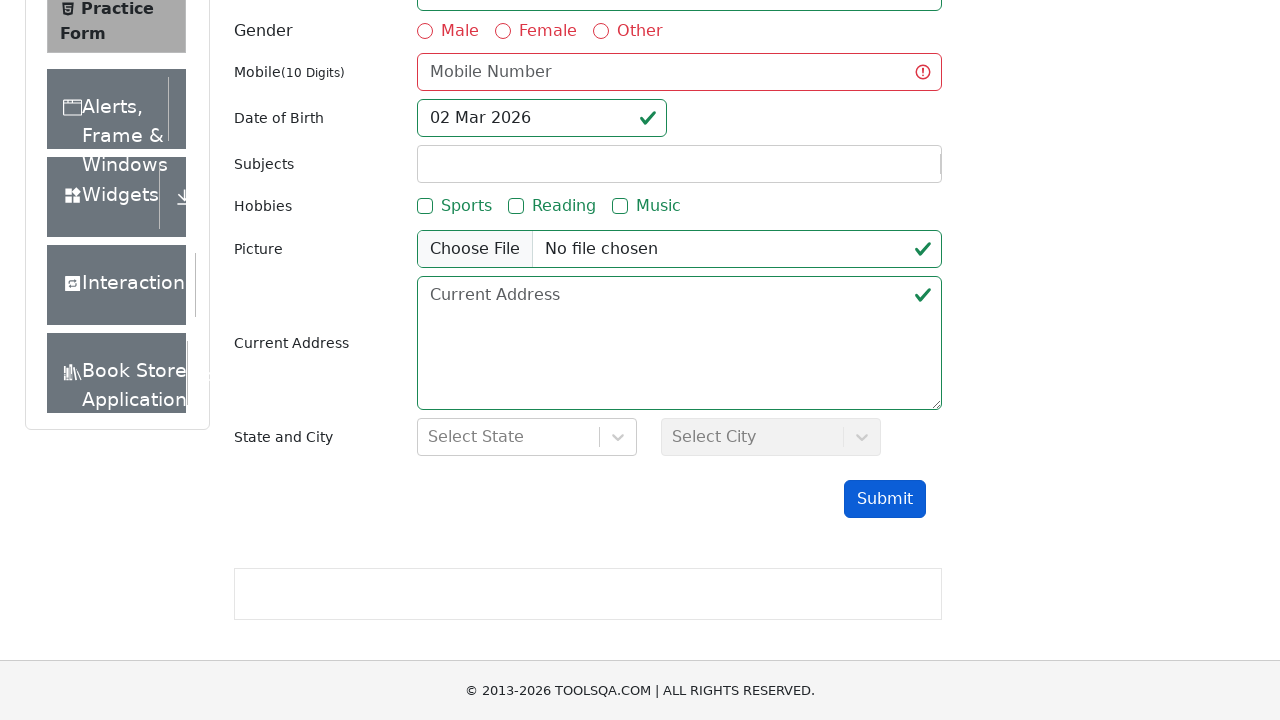

Form validation confirmed - firstName field is visible and validation triggered
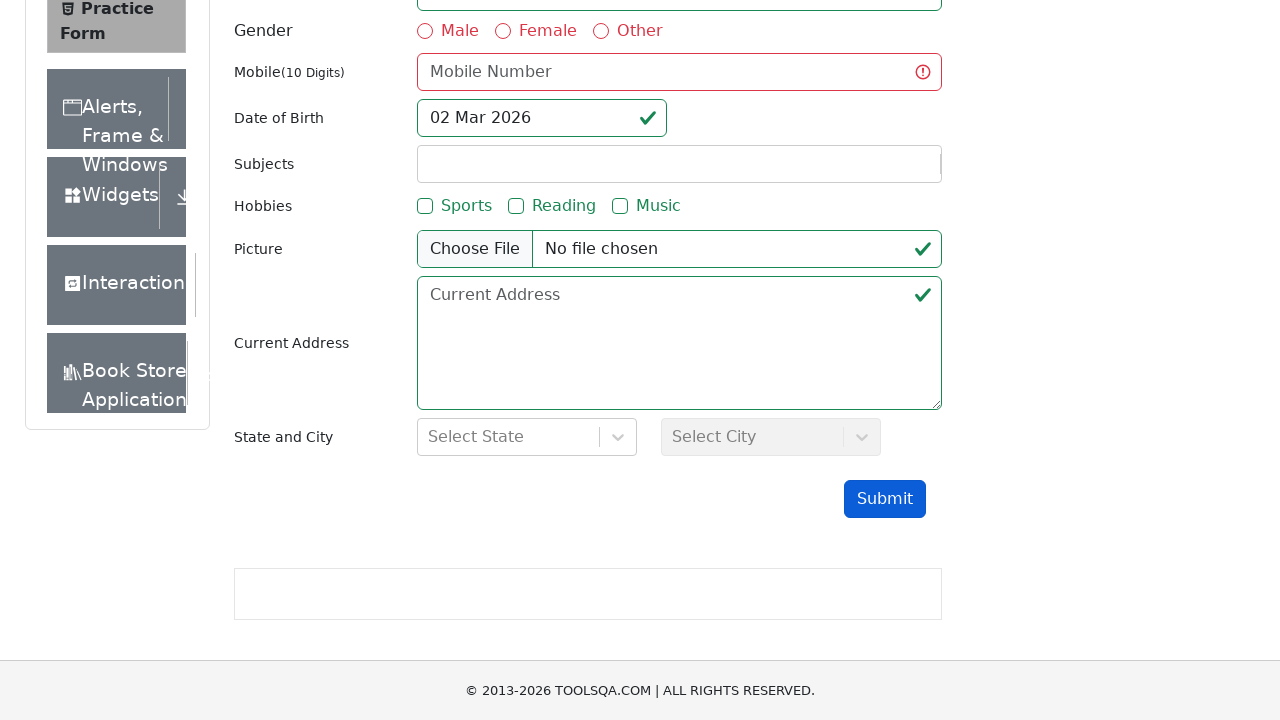

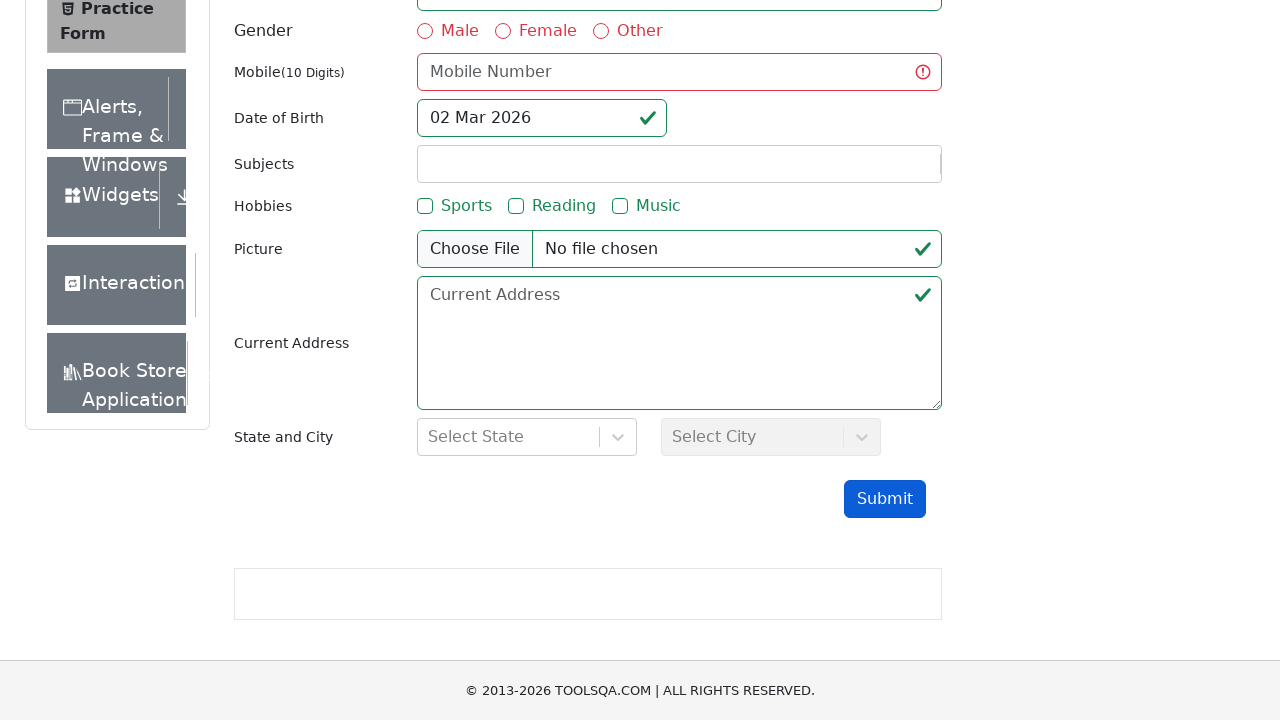